Tests window/tab handling by opening a new tab, switching to it, verifying the switch, then closing the new tab and returning to the original window

Starting URL: https://www.hyrtutorials.com/p/window-handles-practice.html

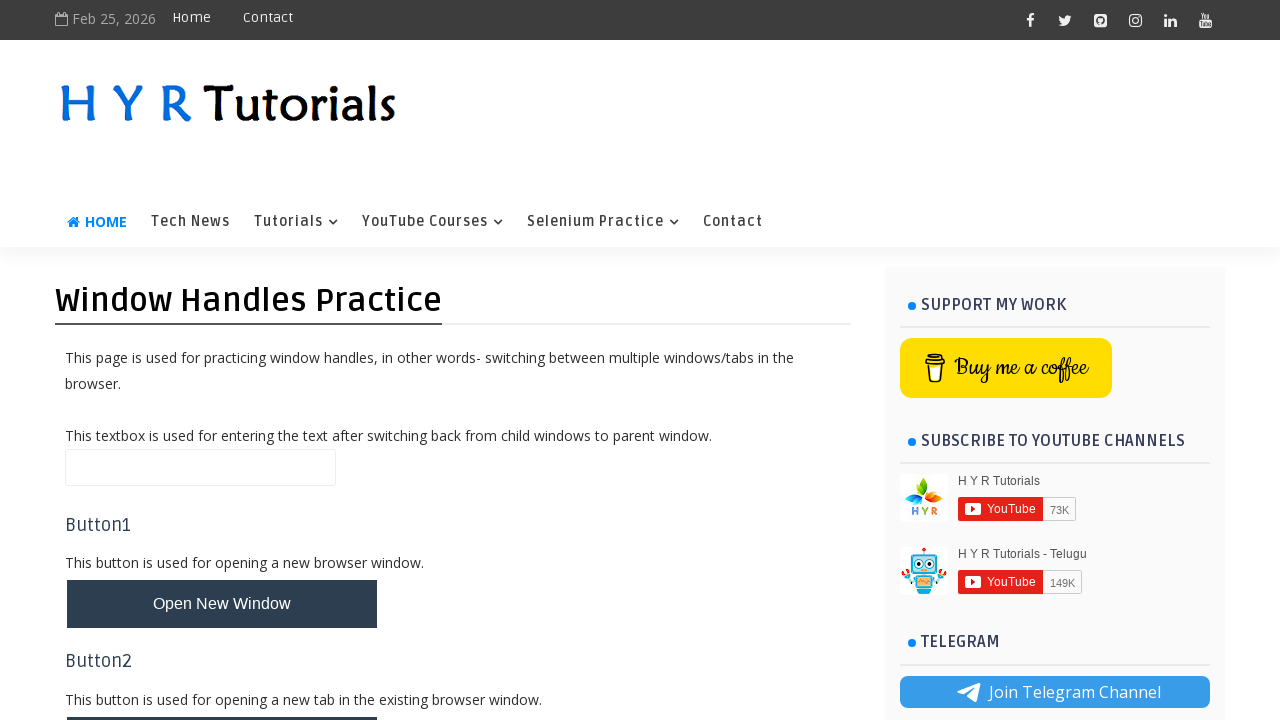

Scrolled down 350 pixels to make button visible
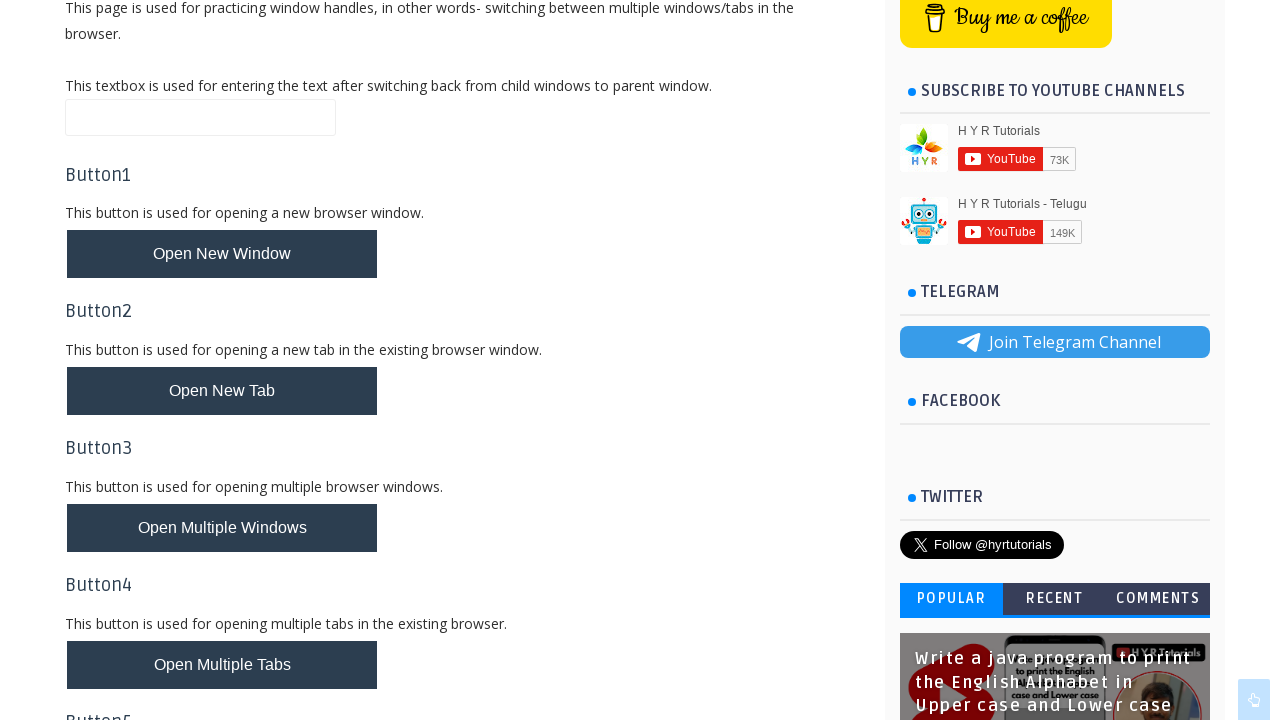

Clicked button to open new tab at (222, 391) on #newTabBtn
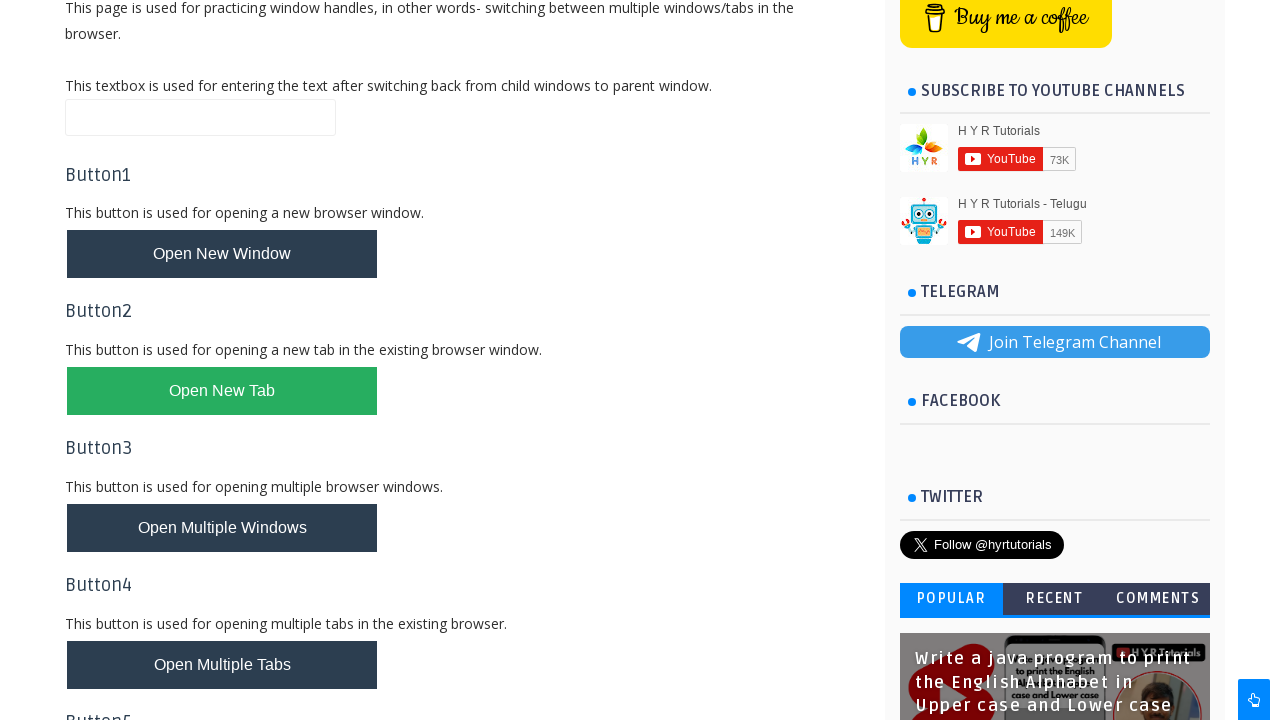

New tab opened and captured
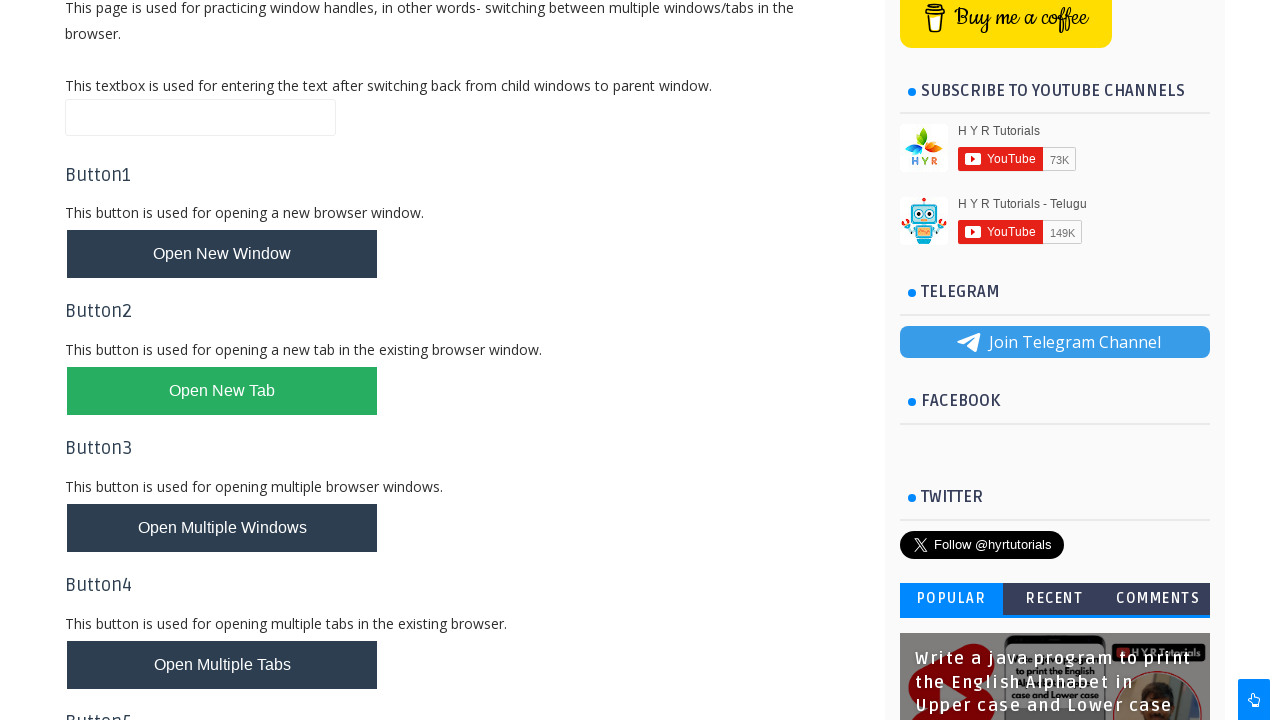

Switched to new tab with title: AlertsDemo - H Y R Tutorials
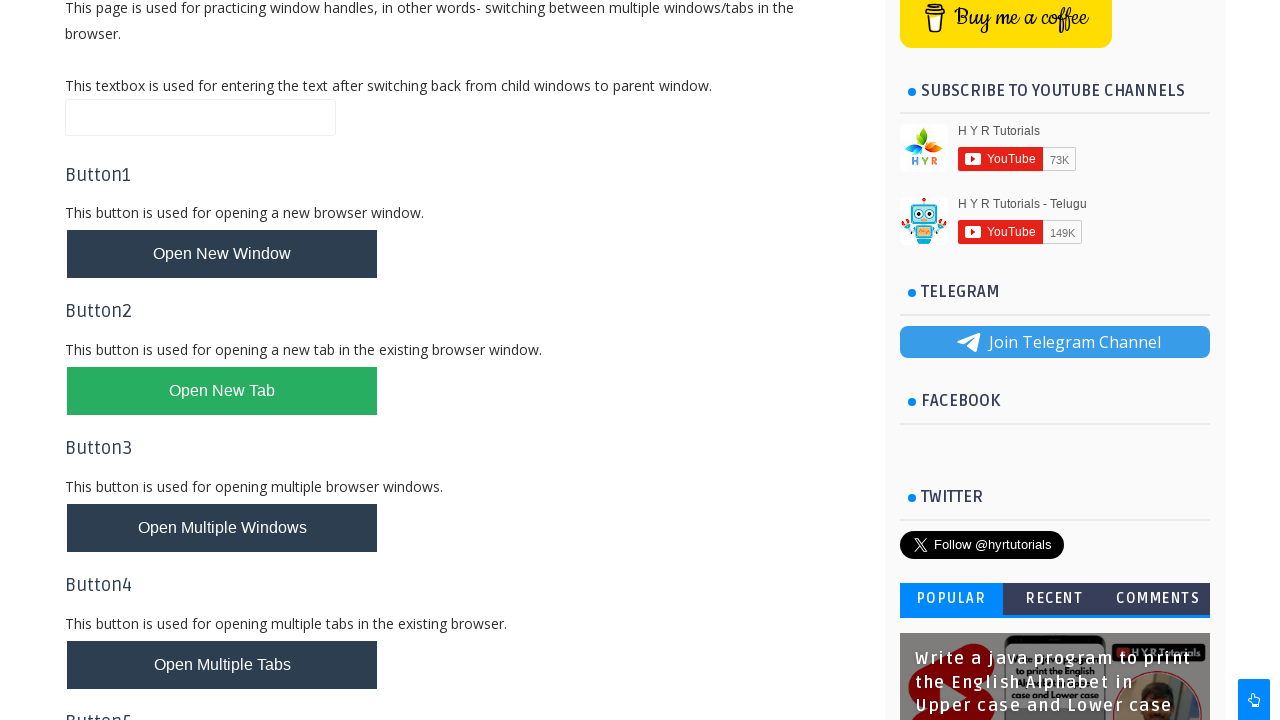

Printed new tab title: AlertsDemo - H Y R Tutorials
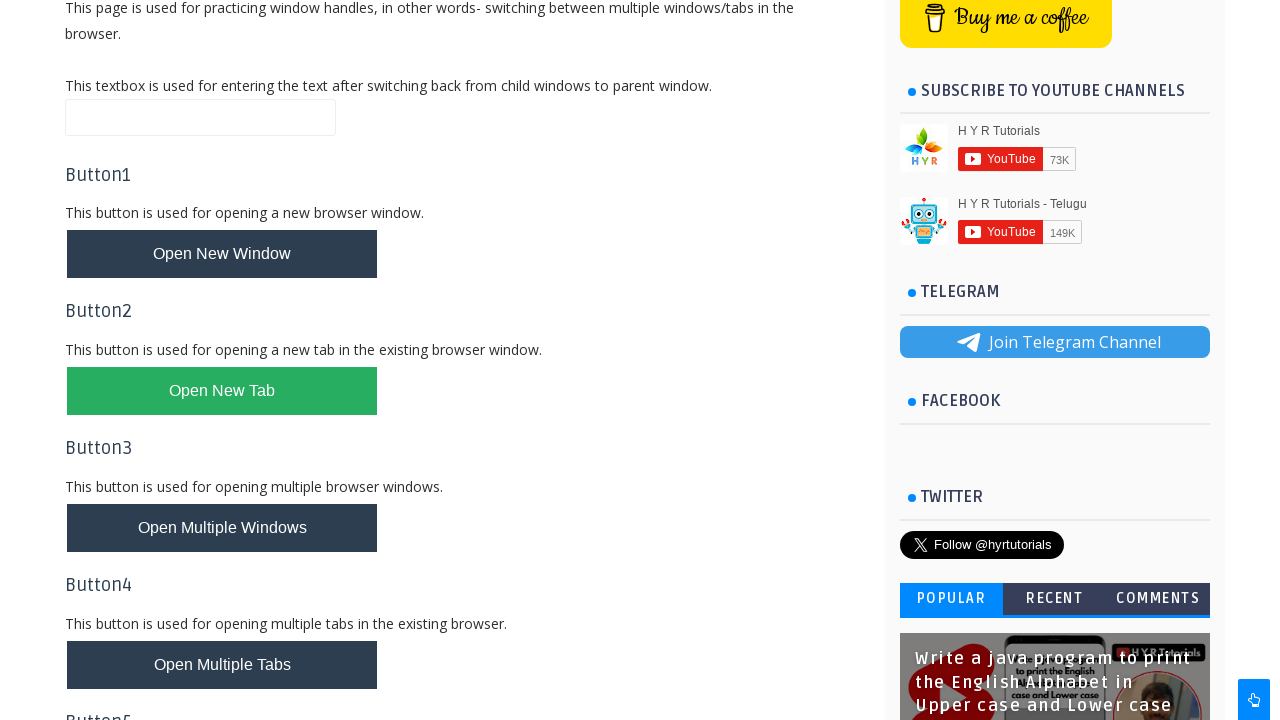

Closed the new tab
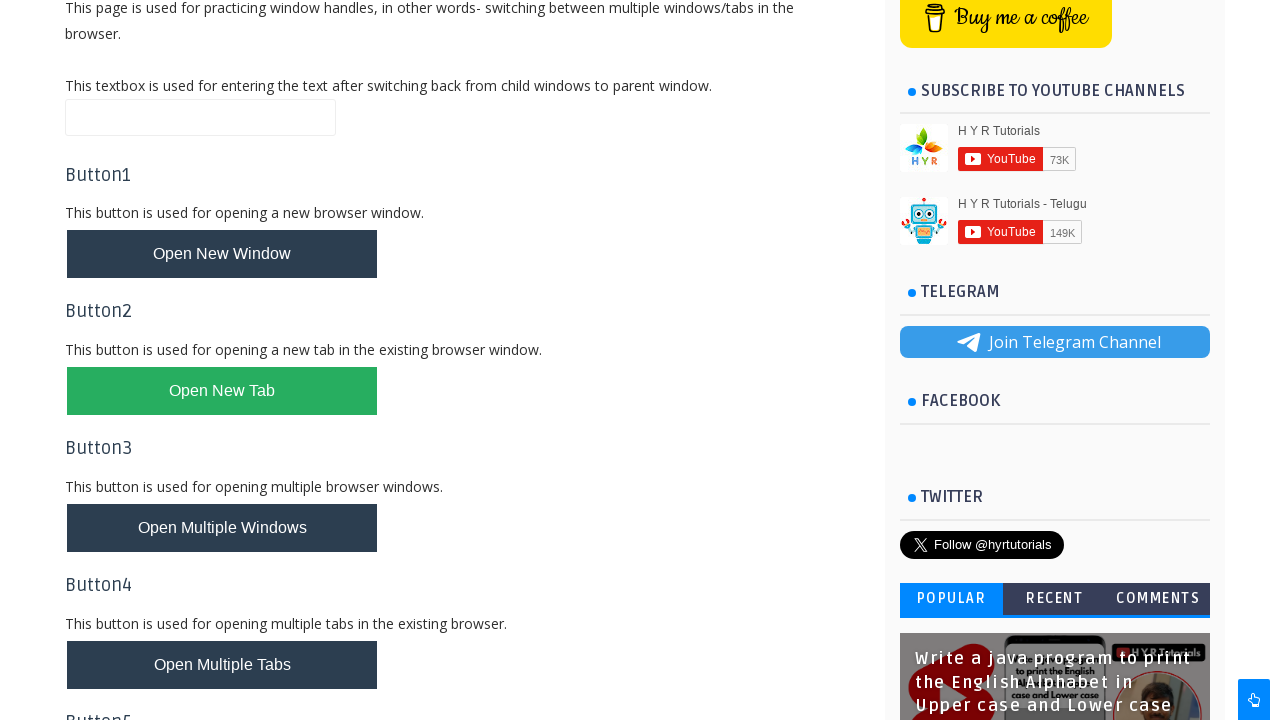

Returned to original window/tab - test completed
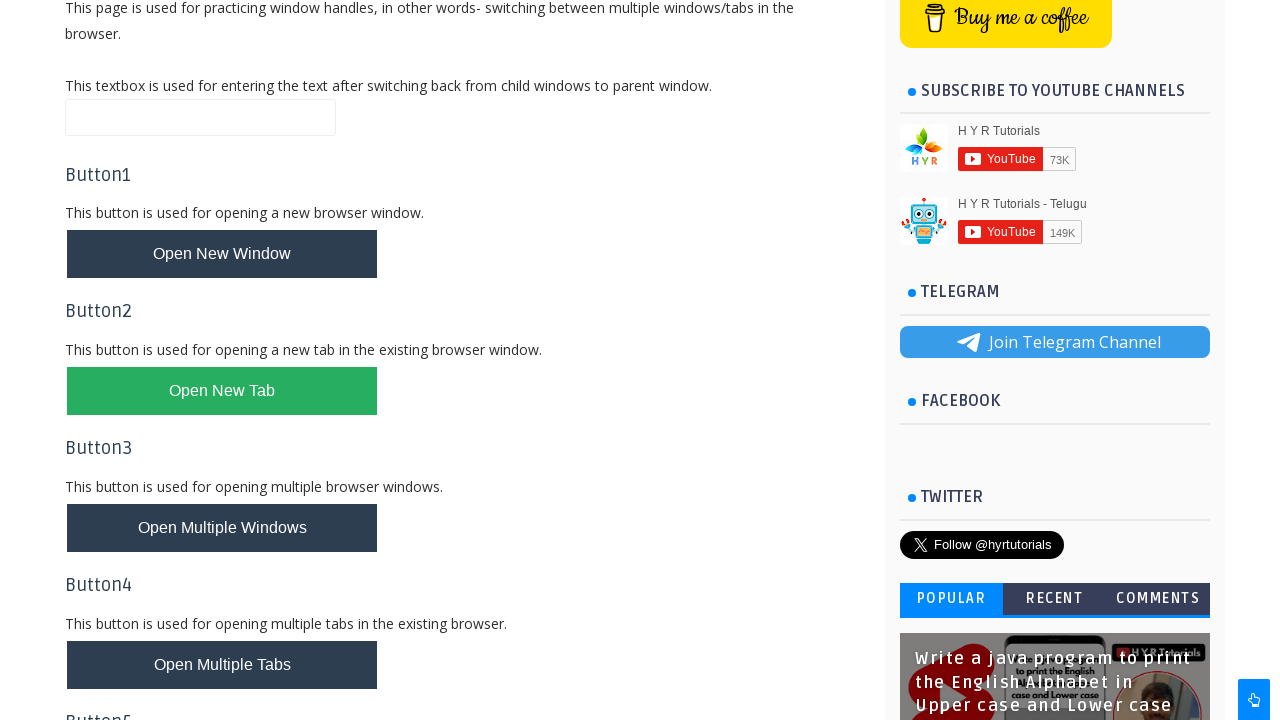

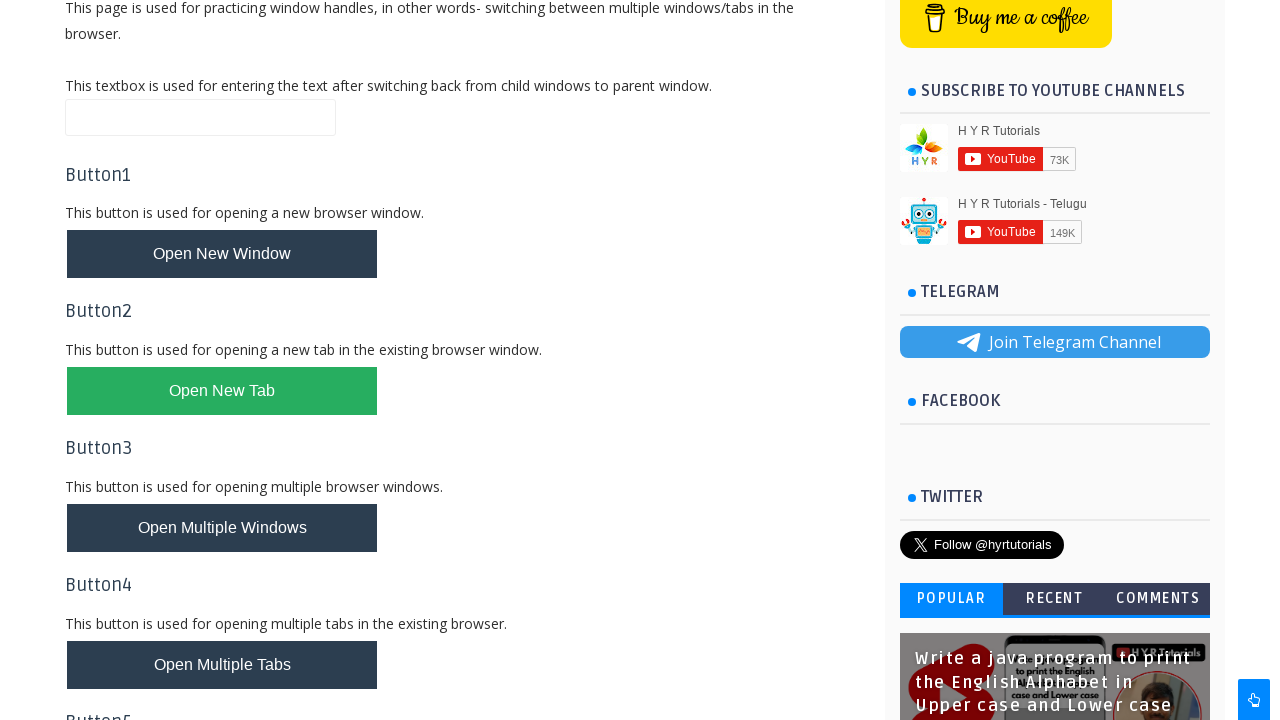